Visits the ATG homepage and verifies the page title matches the expected Swedish gambling site title

Starting URL: https://www.atg.se/

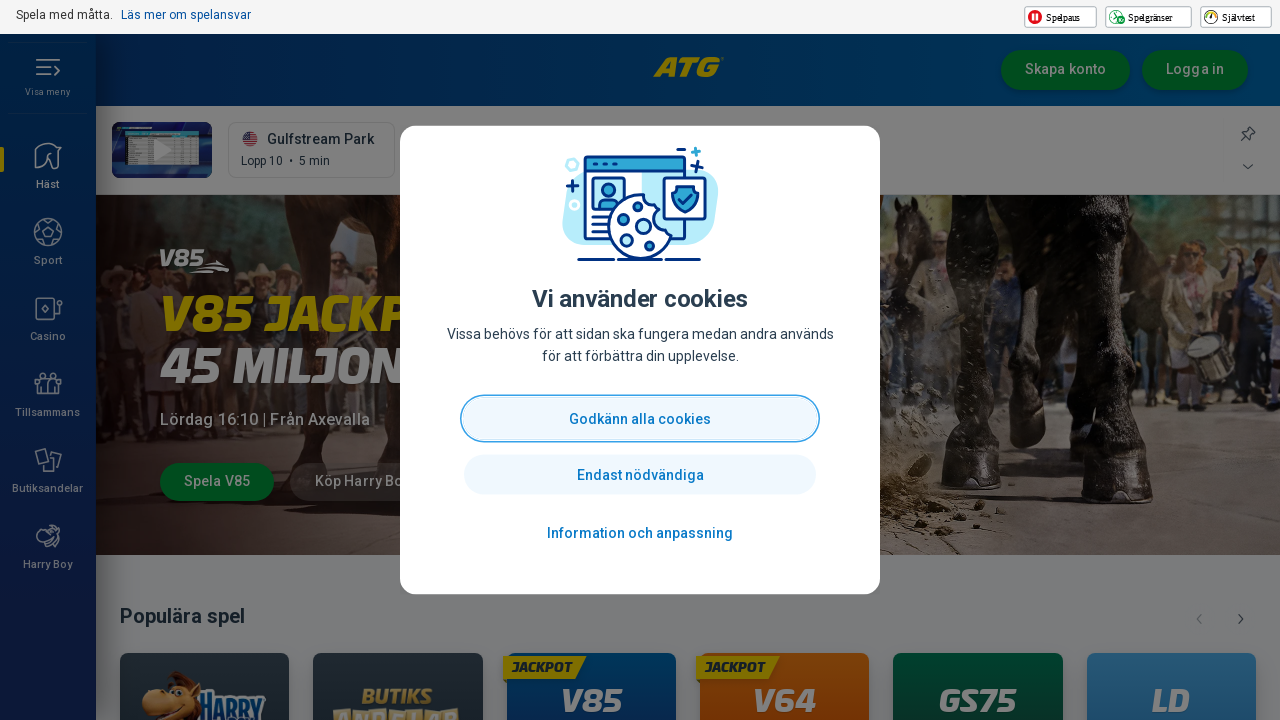

Navigated to ATG homepage at https://www.atg.se/
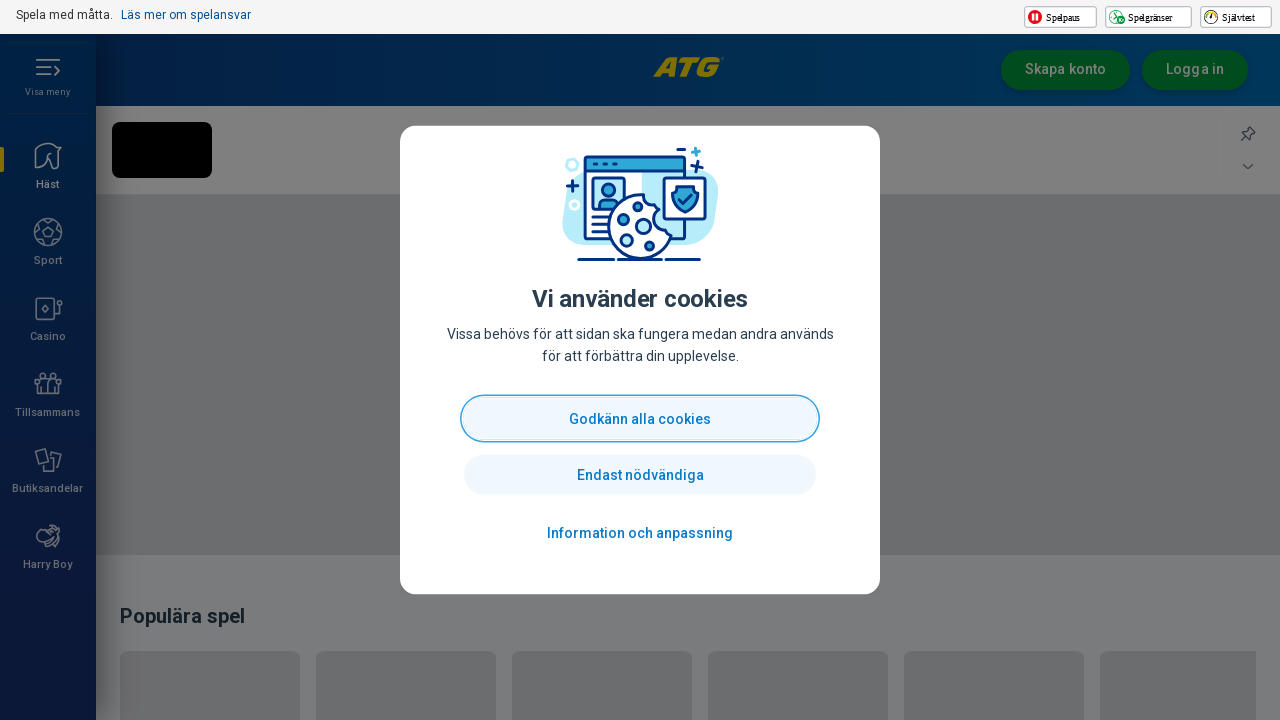

Verified page title matches expected Swedish gambling site title 'ATG - Spel på Sport, Häst och Casino'
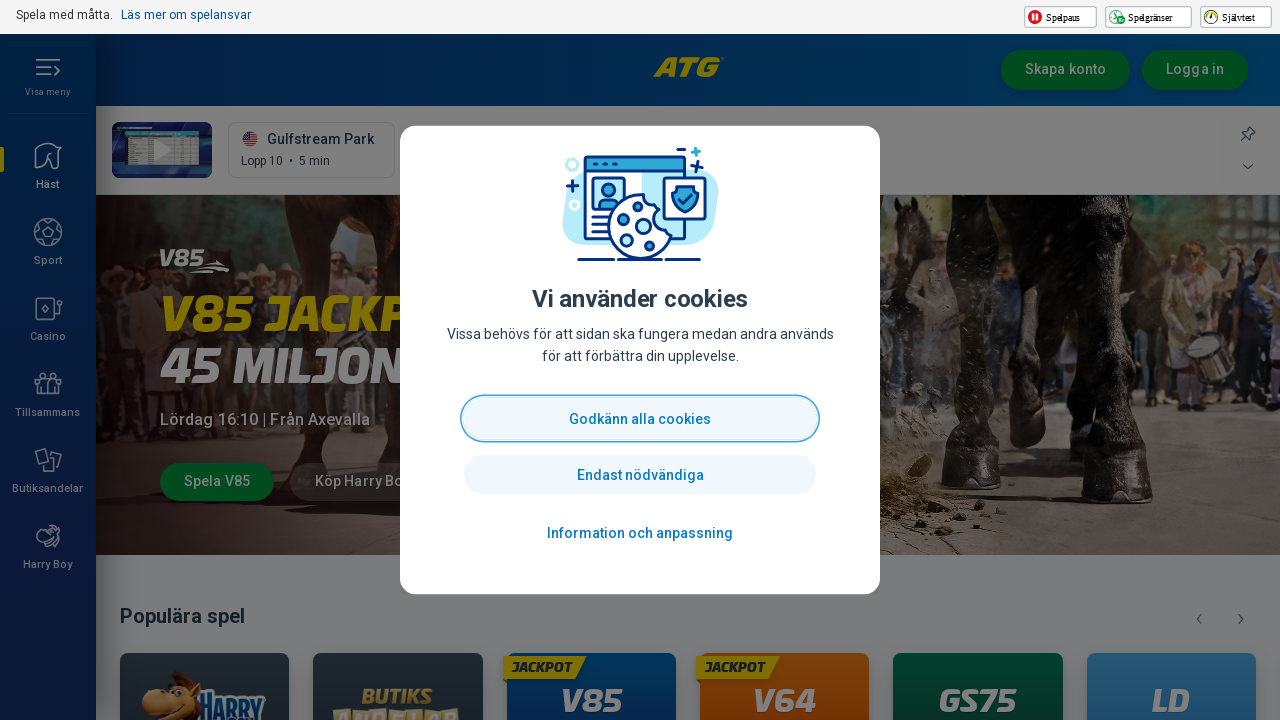

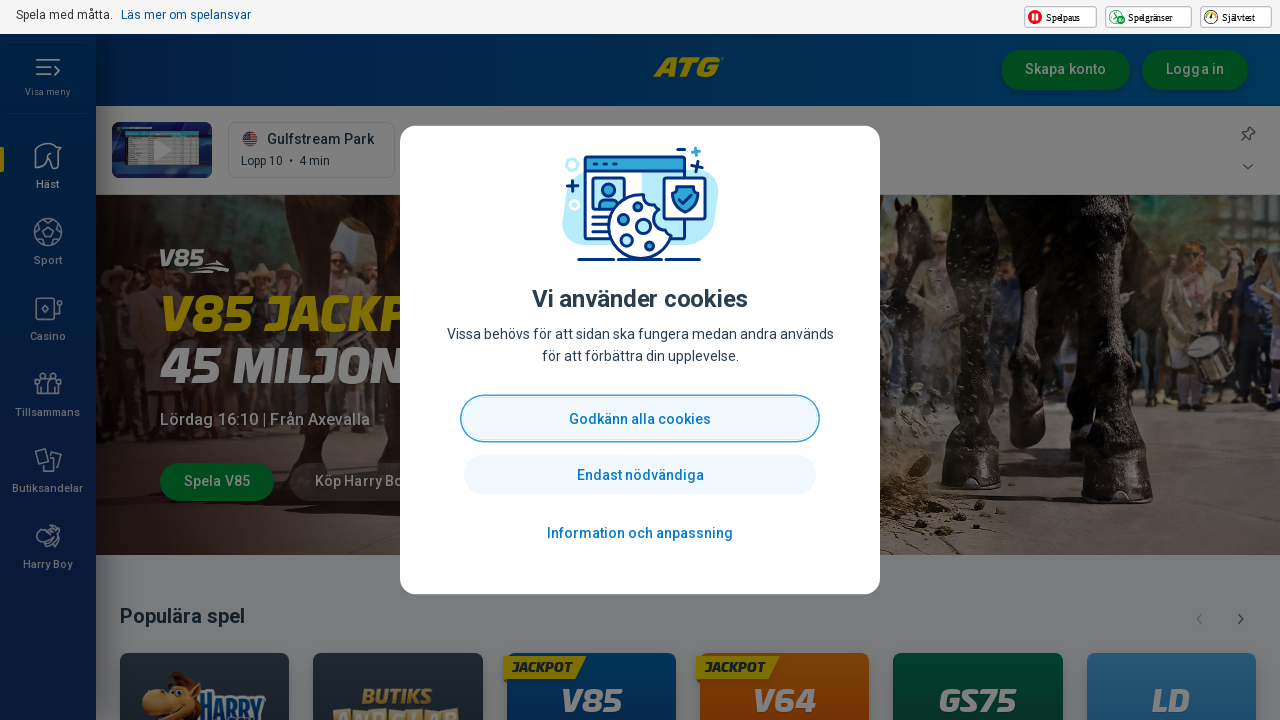